Tests checkbox functionality by ensuring both checkboxes on the page can be selected. If a checkbox is not already selected, it clicks to select it, then verifies both checkboxes are in a selected state.

Starting URL: https://the-internet.herokuapp.com/checkboxes

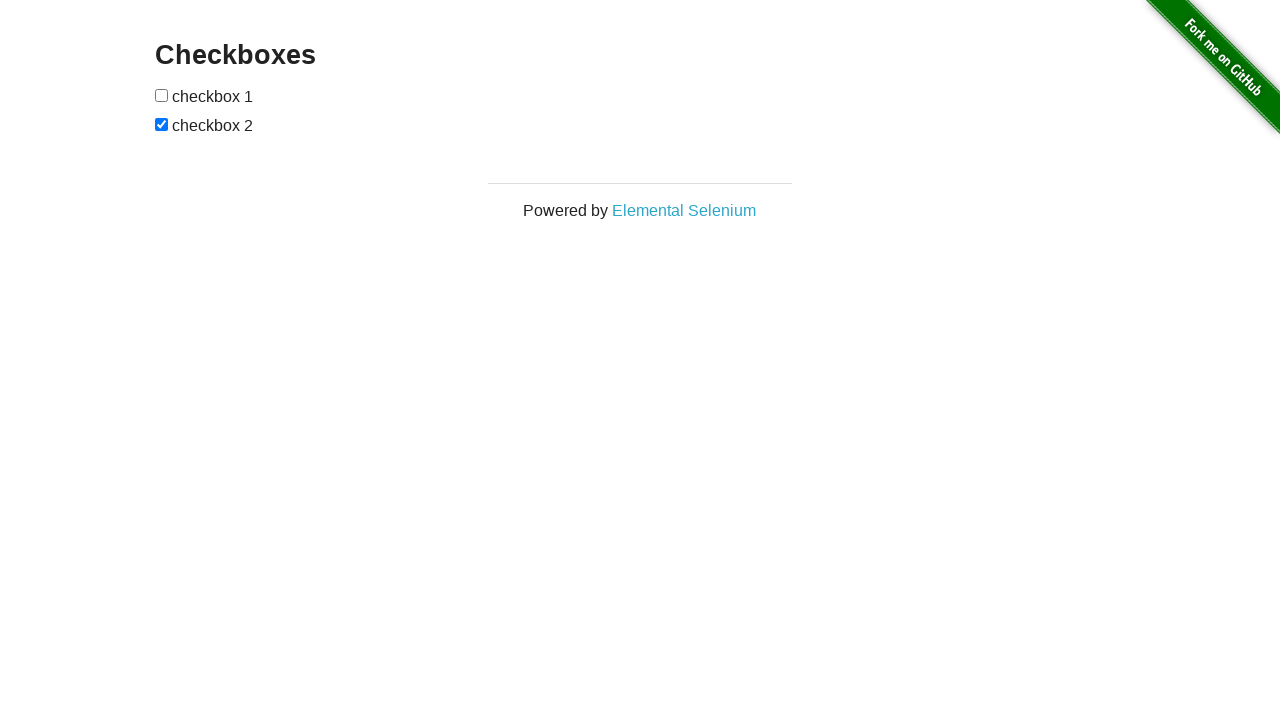

Located first checkbox on the page
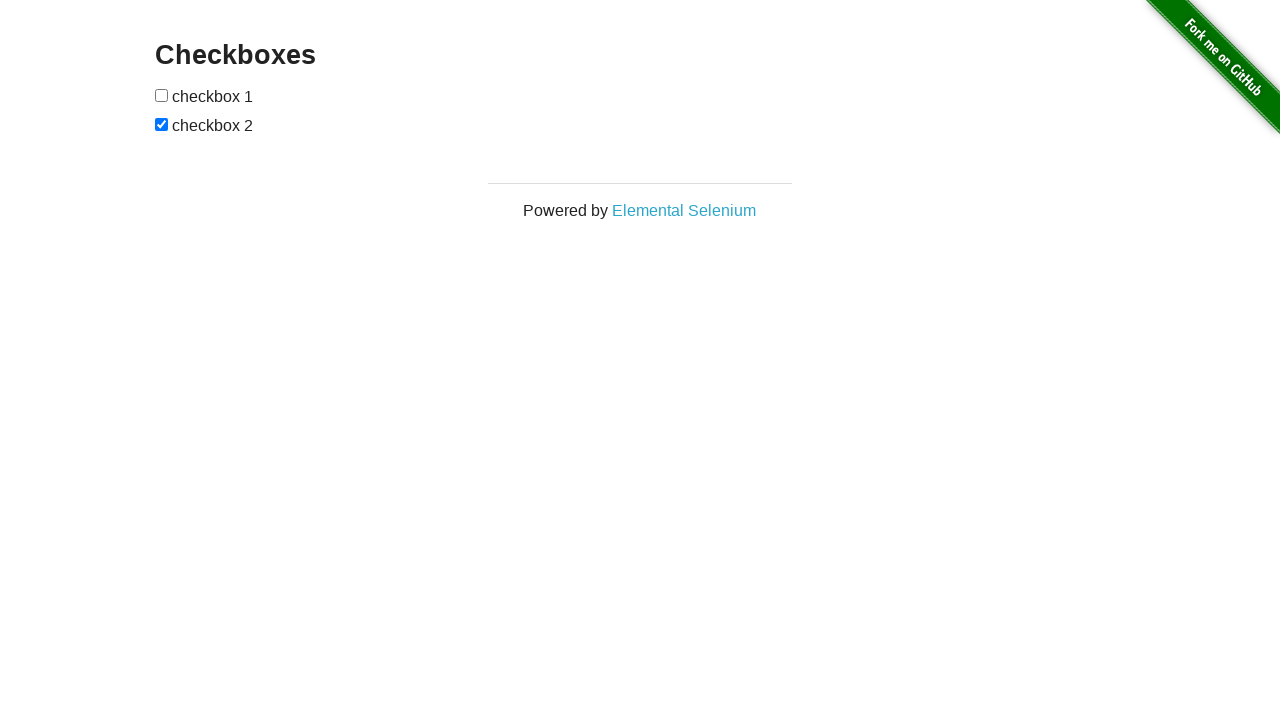

Located second checkbox on the page
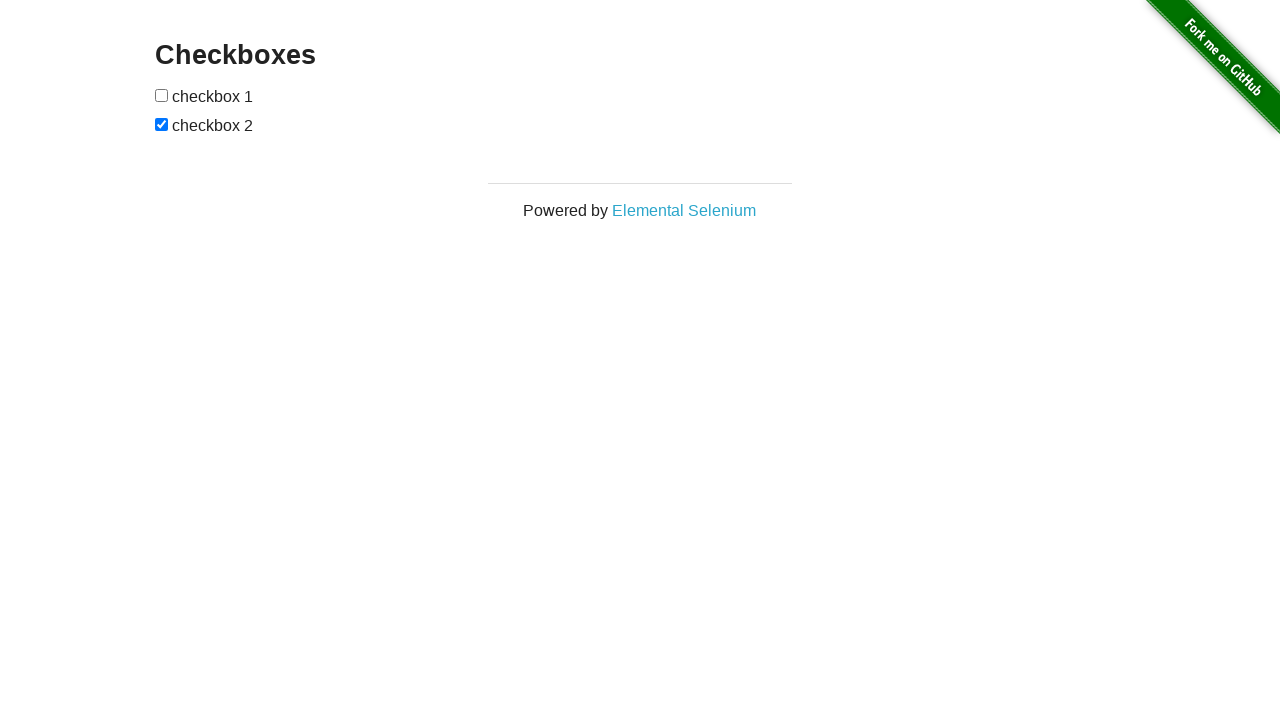

Clicked first checkbox to select it at (162, 95) on input[type='checkbox'] >> nth=0
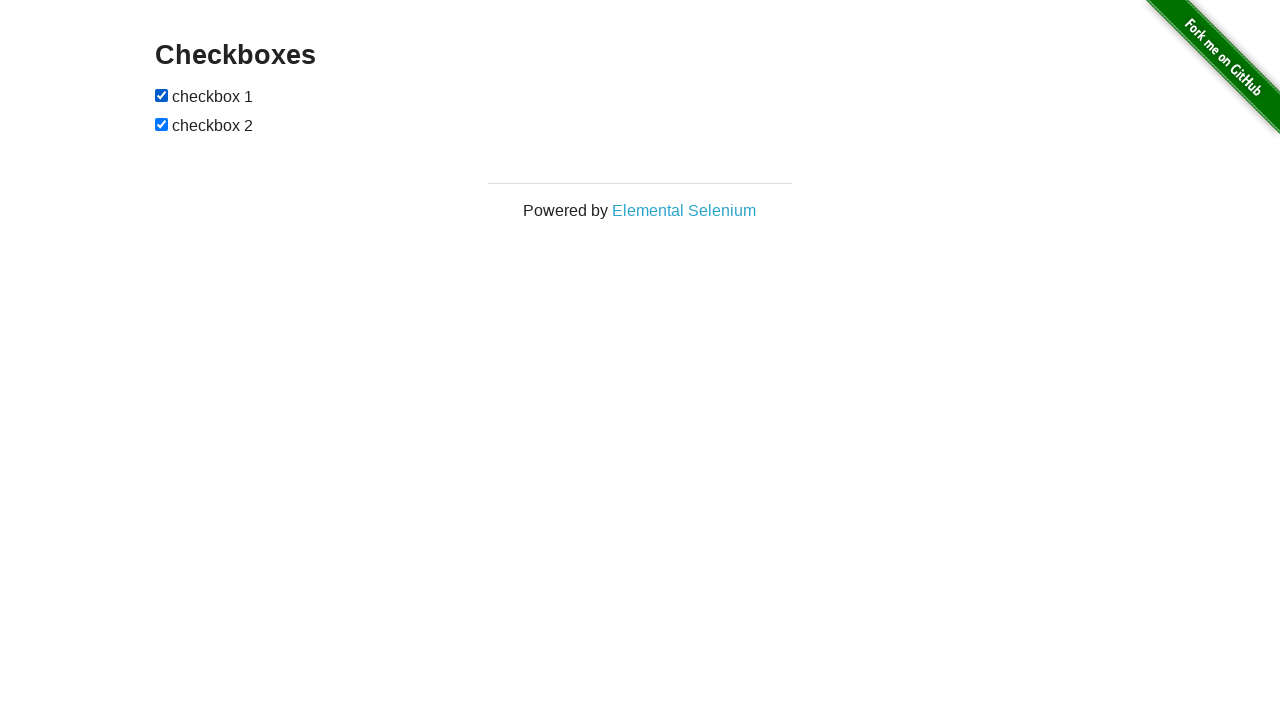

Second checkbox was already selected
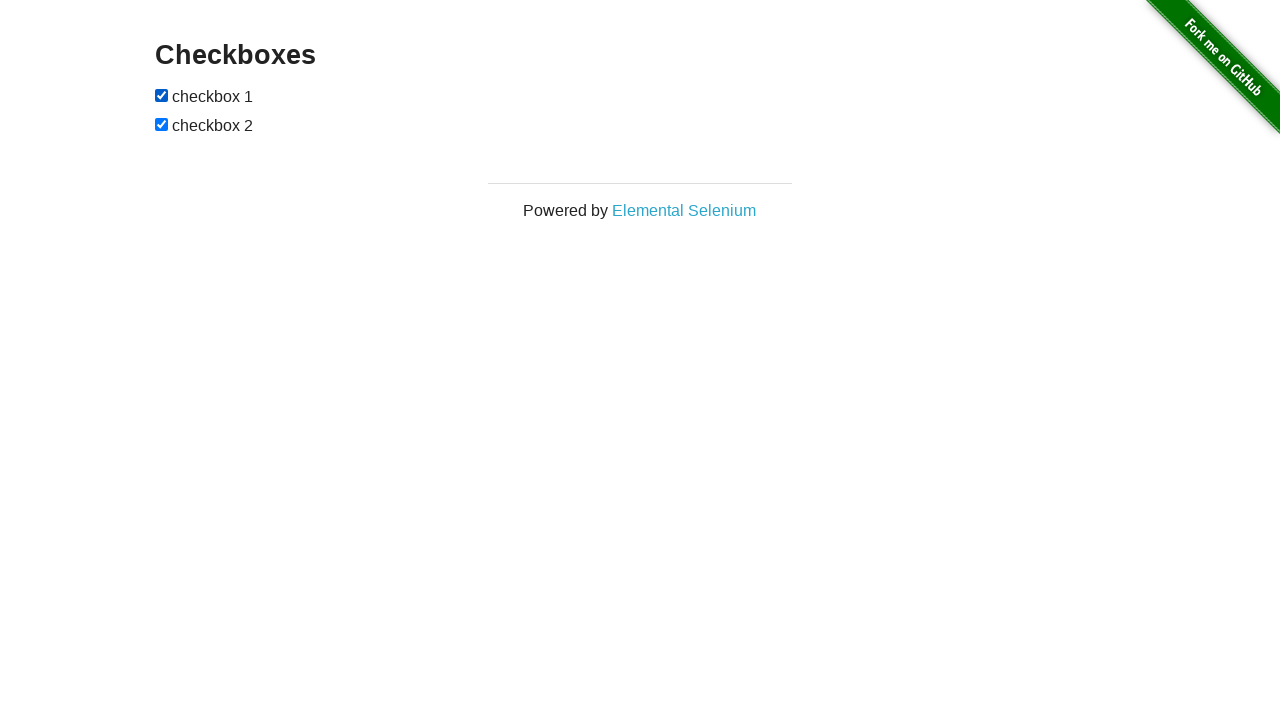

Verified first checkbox is selected
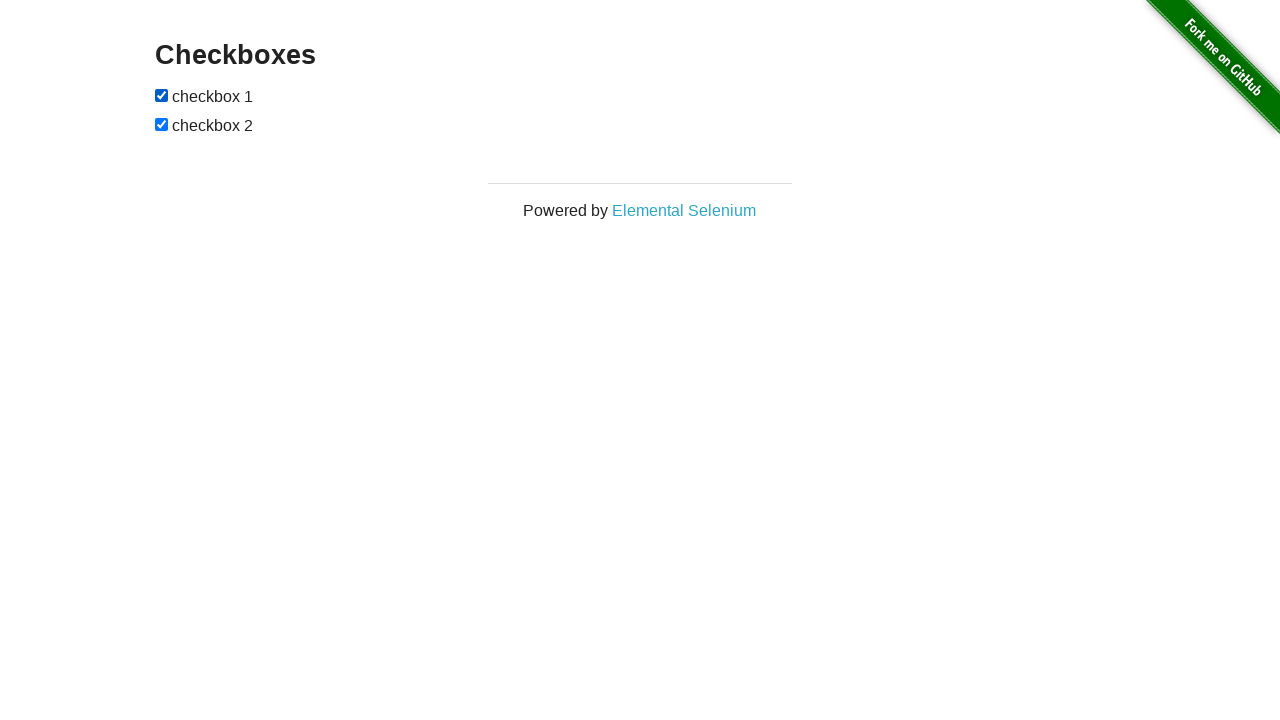

Verified second checkbox is selected
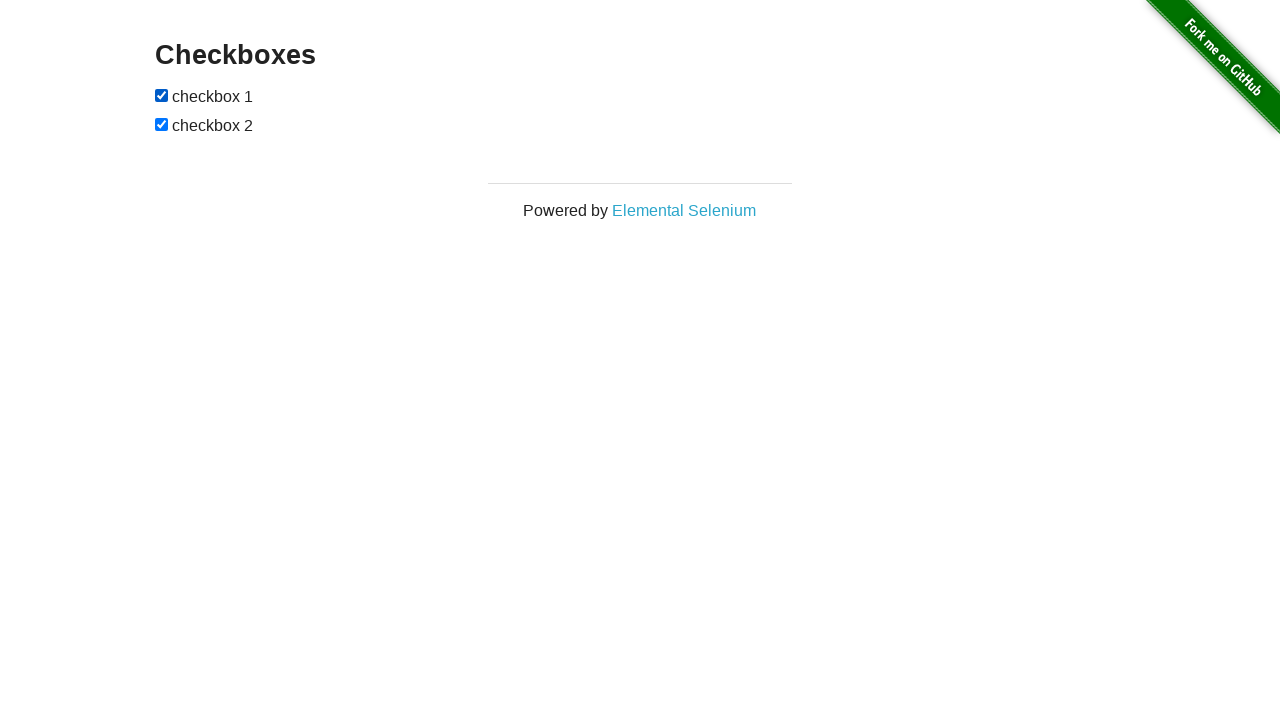

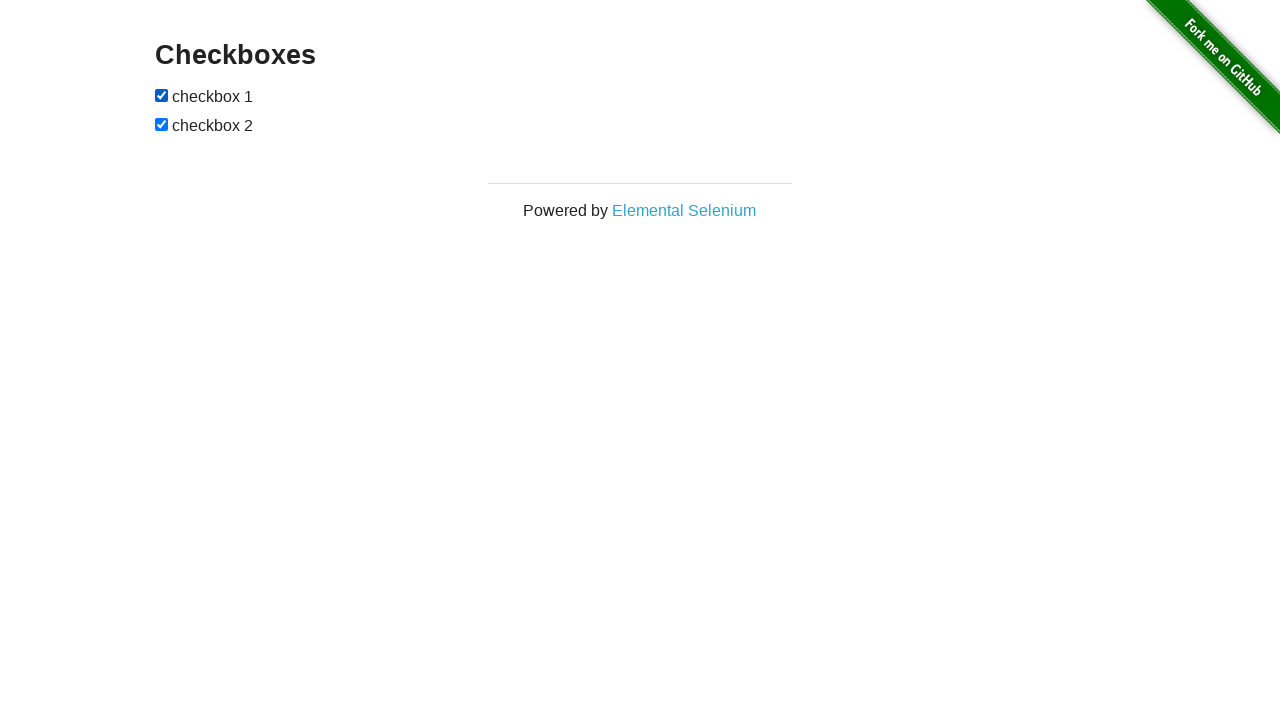